Navigates to the KTM India motorcycle website and verifies the page loads successfully.

Starting URL: https://www.ktmindia.com/

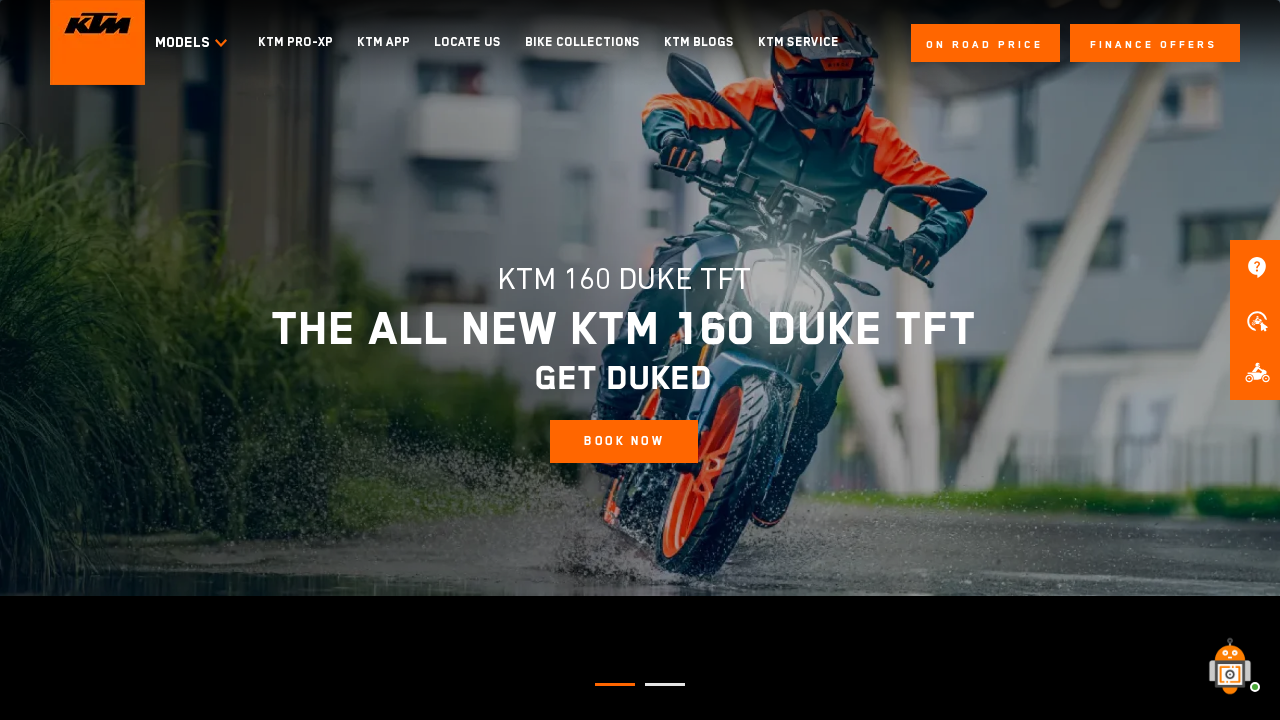

Navigated to KTM India website
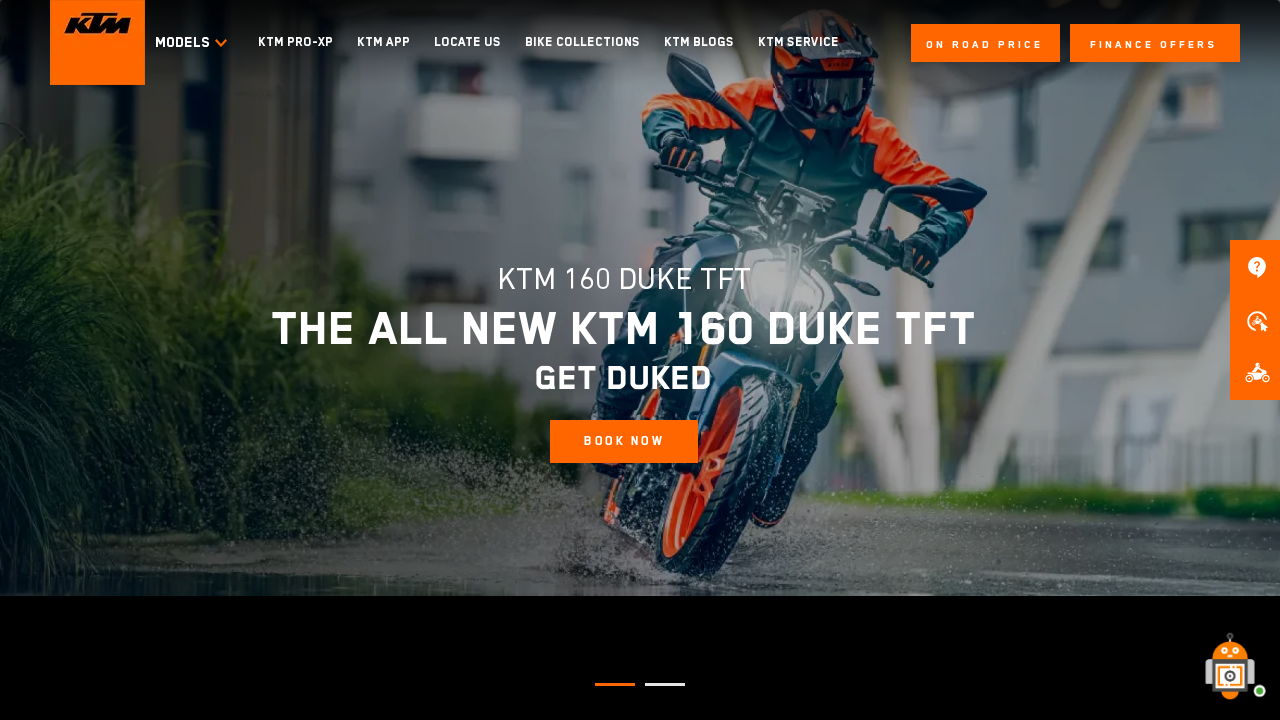

Page DOM content loaded
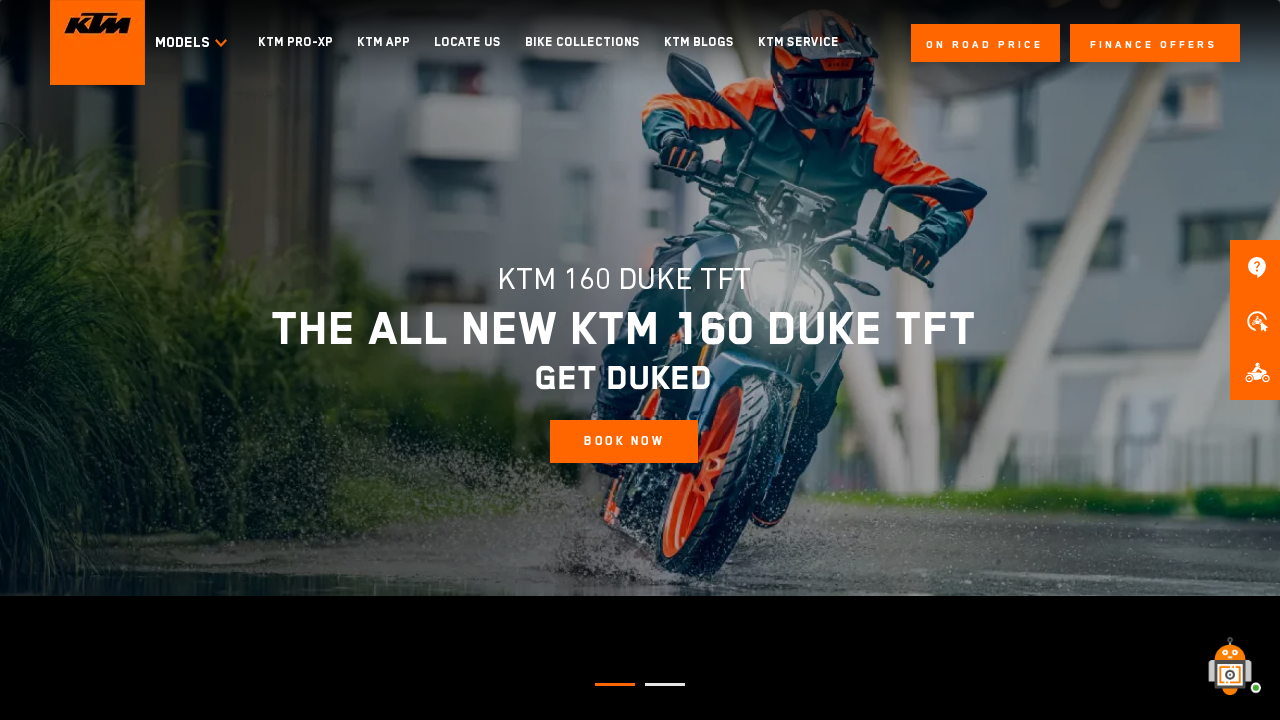

Body element is visible, page loaded successfully
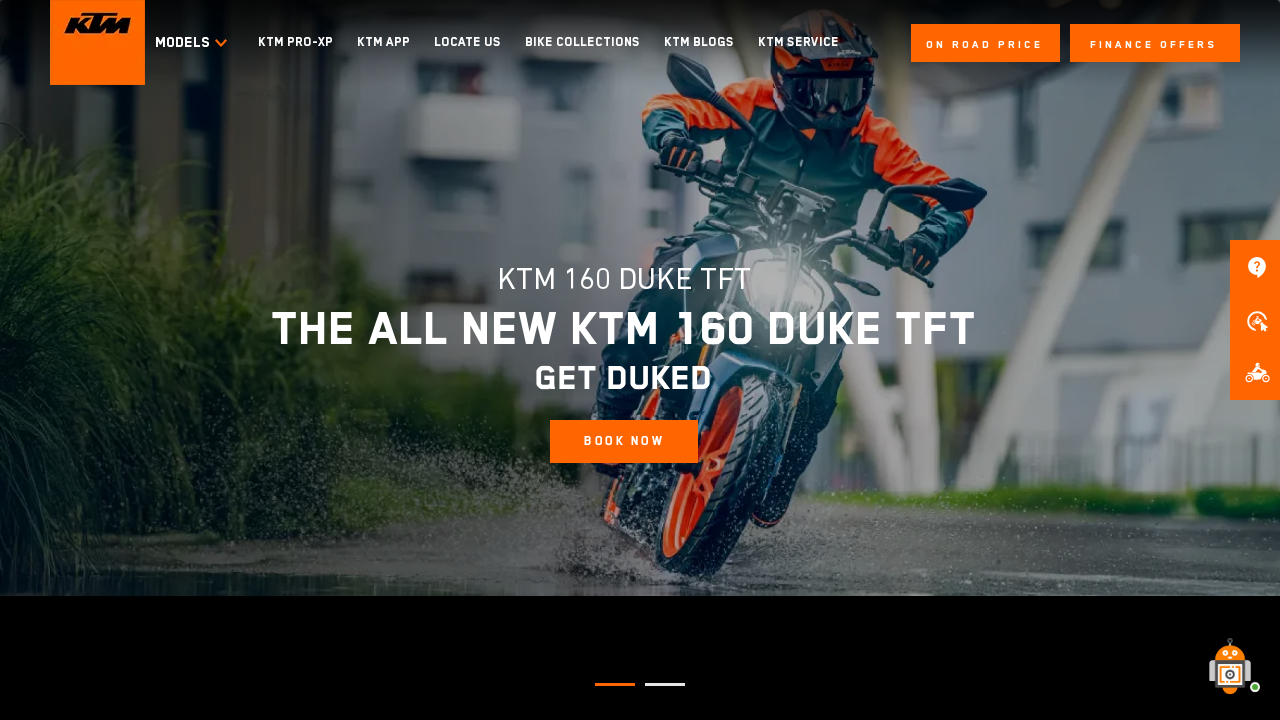

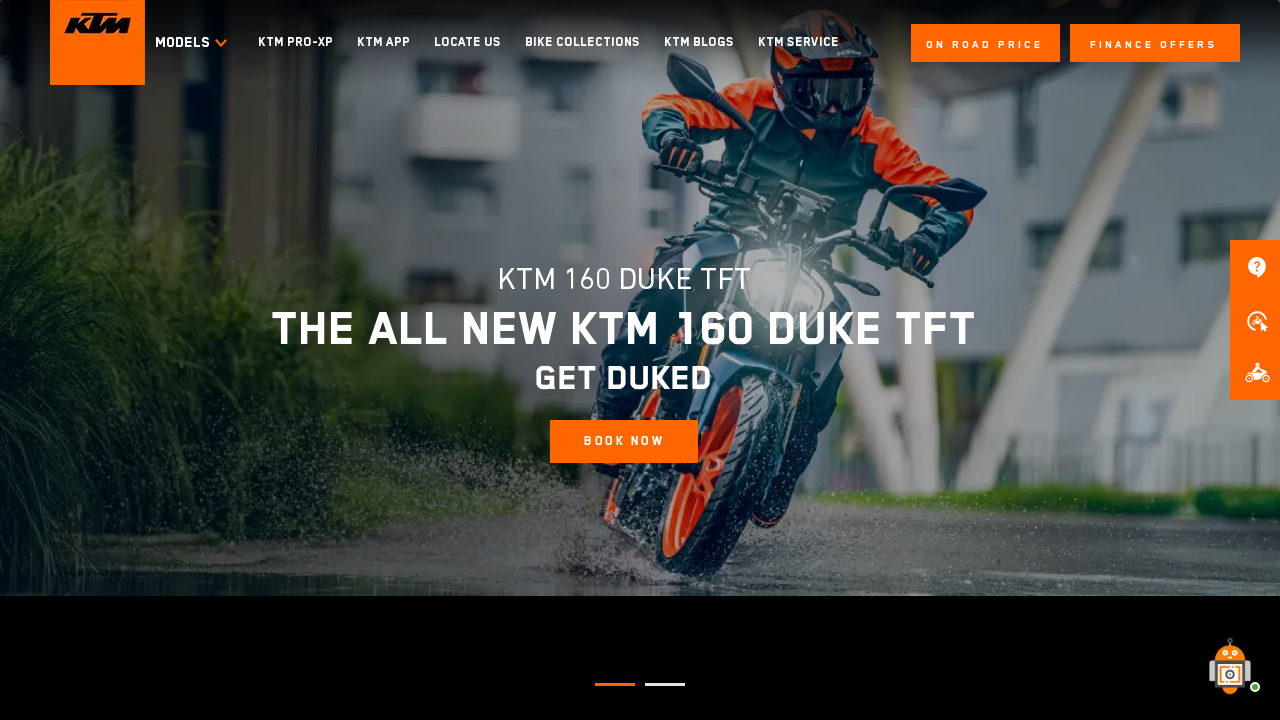